Tests that other controls are hidden when editing a todo item

Starting URL: https://demo.playwright.dev/todomvc

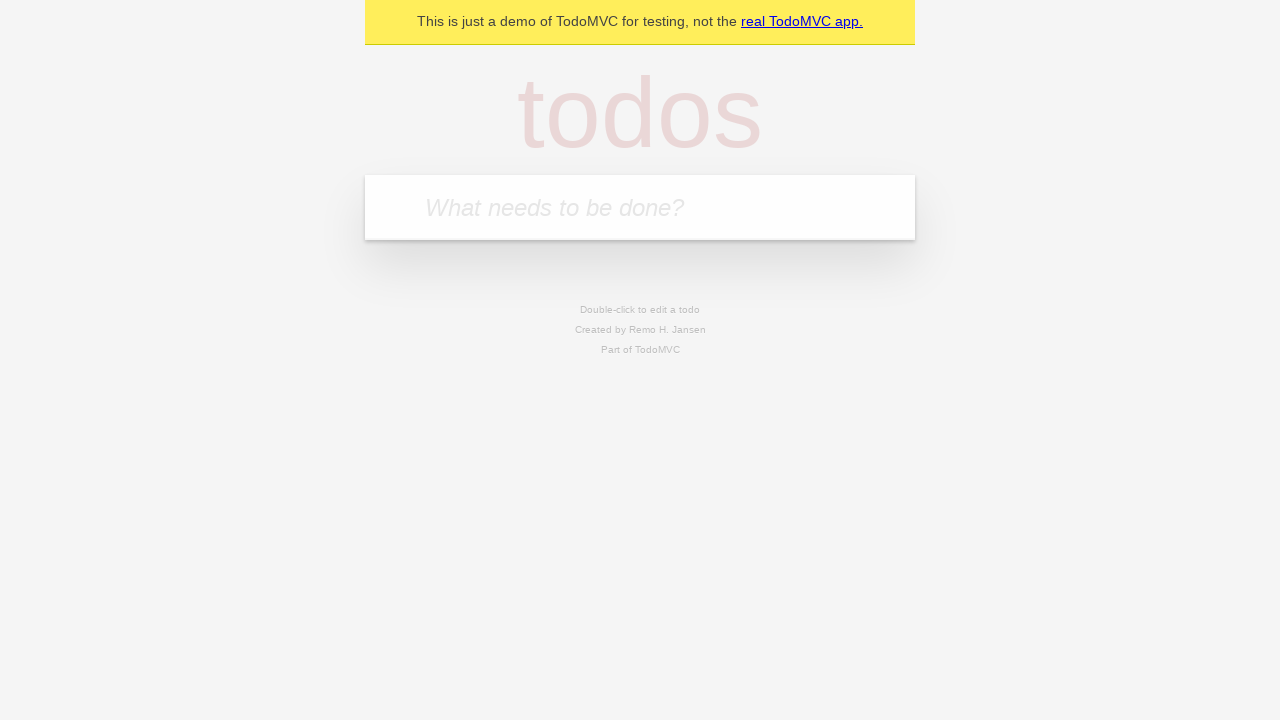

Filled input field with 'buy some cheese' on internal:attr=[placeholder="What needs to be done?"i]
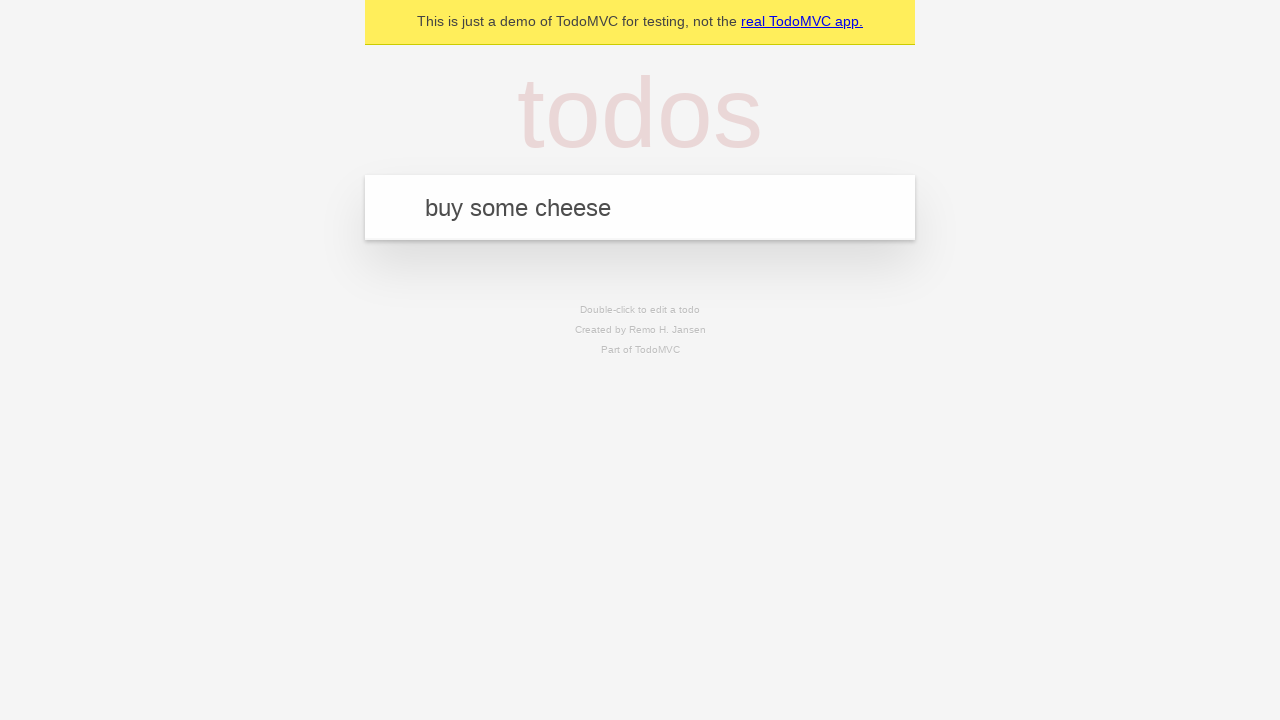

Pressed Enter to create first todo item on internal:attr=[placeholder="What needs to be done?"i]
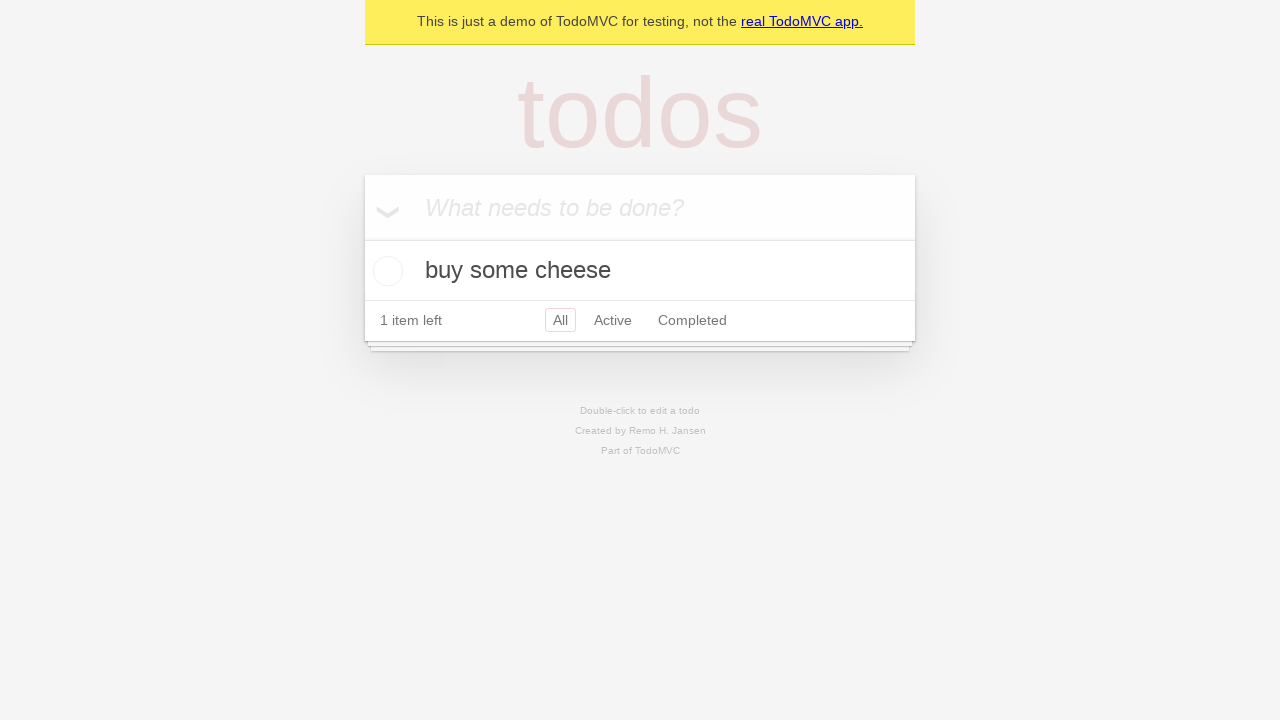

Filled input field with 'feed the cat' on internal:attr=[placeholder="What needs to be done?"i]
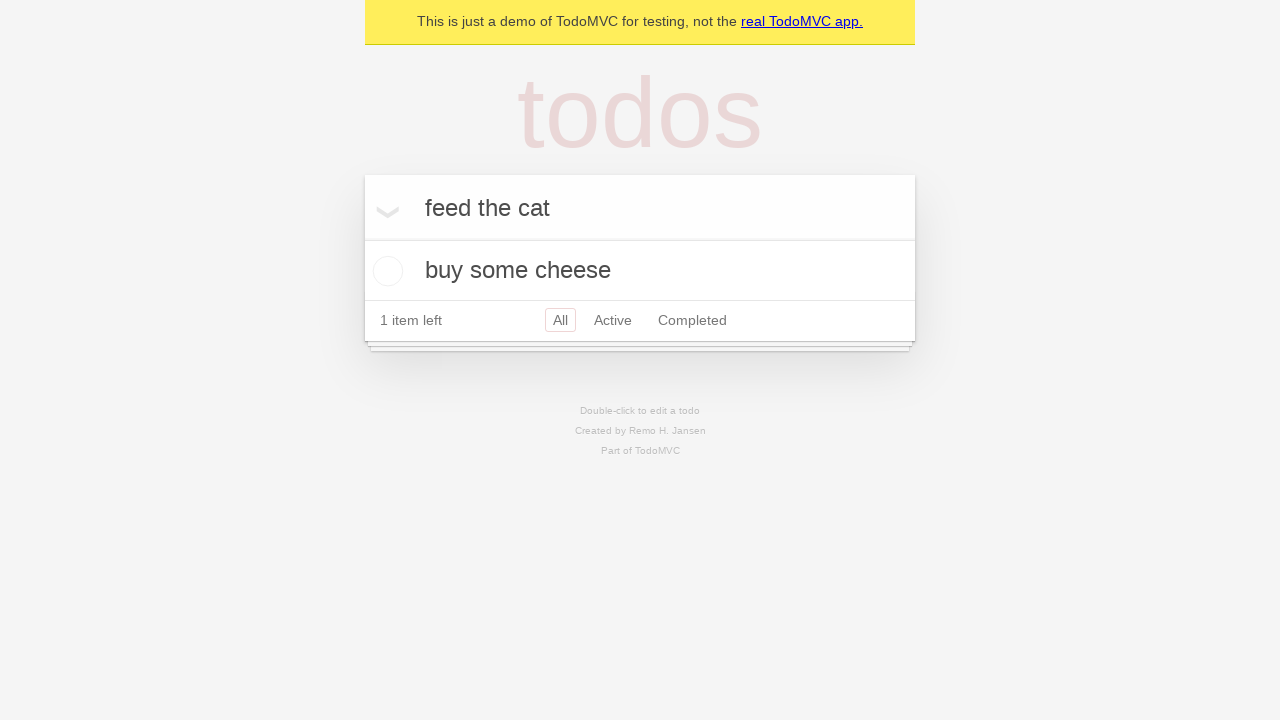

Pressed Enter to create second todo item on internal:attr=[placeholder="What needs to be done?"i]
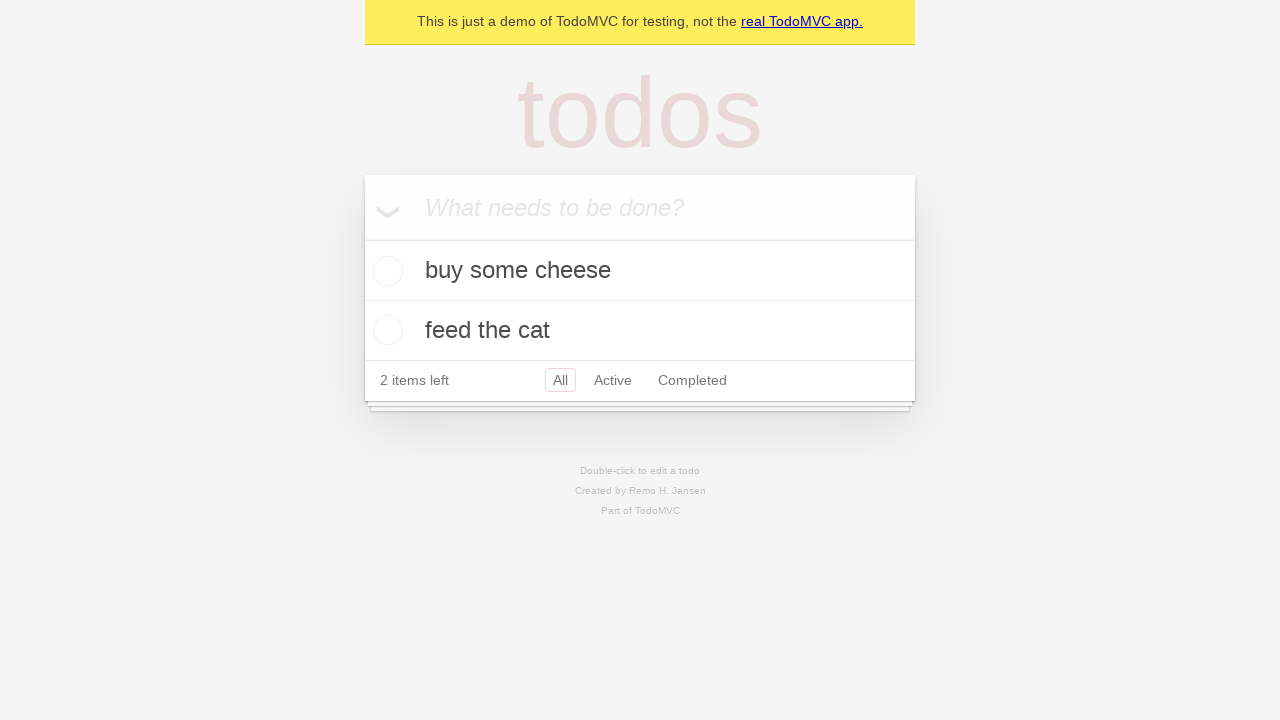

Filled input field with 'book a doctors appointment' on internal:attr=[placeholder="What needs to be done?"i]
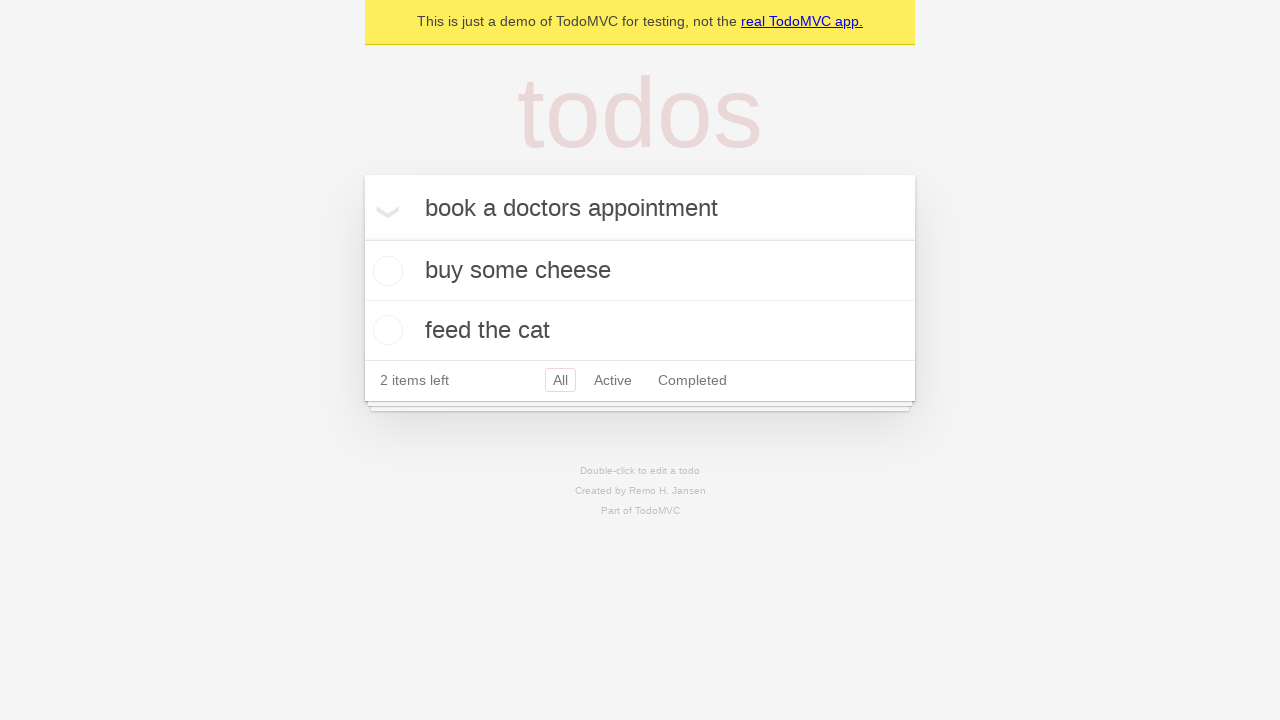

Pressed Enter to create third todo item on internal:attr=[placeholder="What needs to be done?"i]
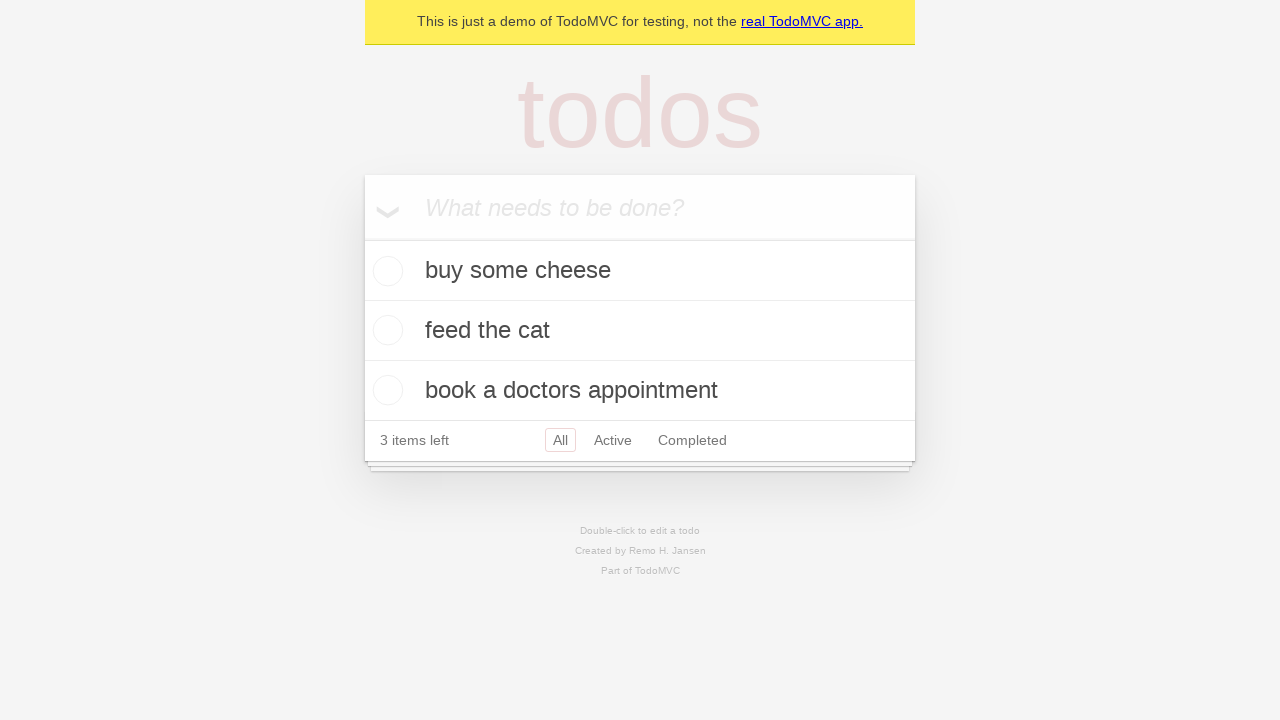

Double-clicked second todo item to enter edit mode at (640, 331) on internal:testid=[data-testid="todo-item"s] >> nth=1
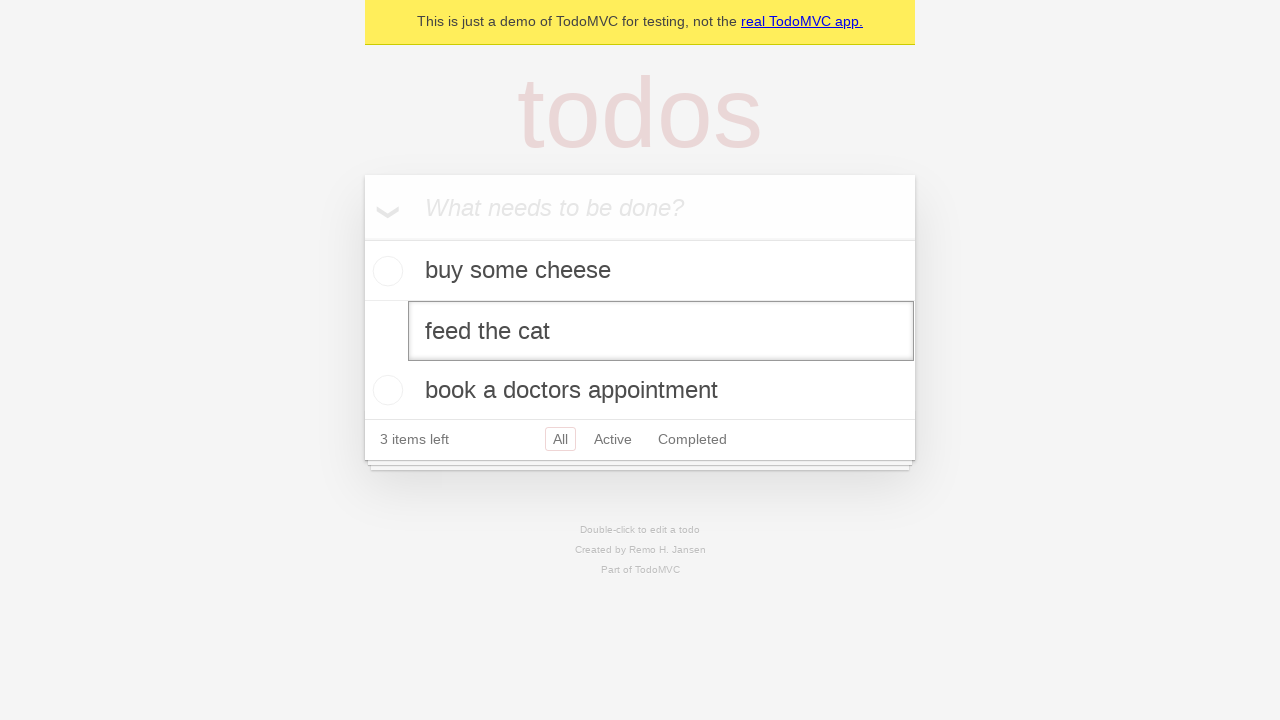

Edit input field appeared on second todo item
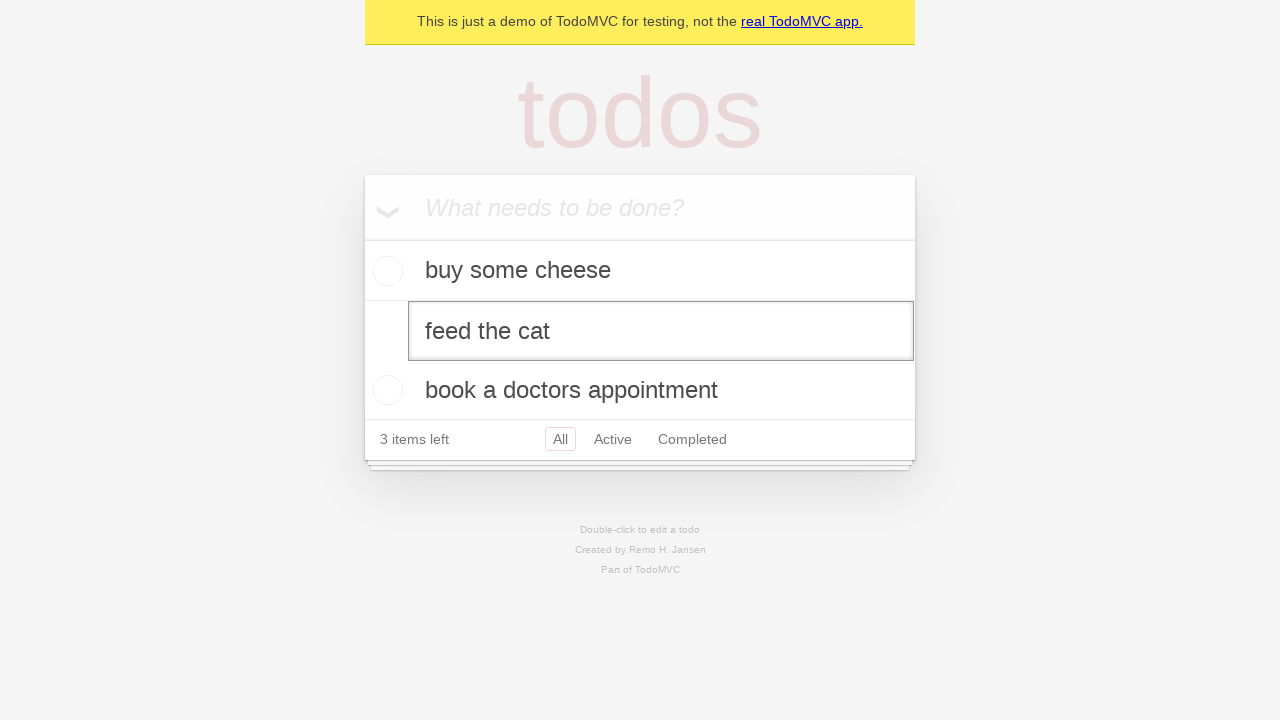

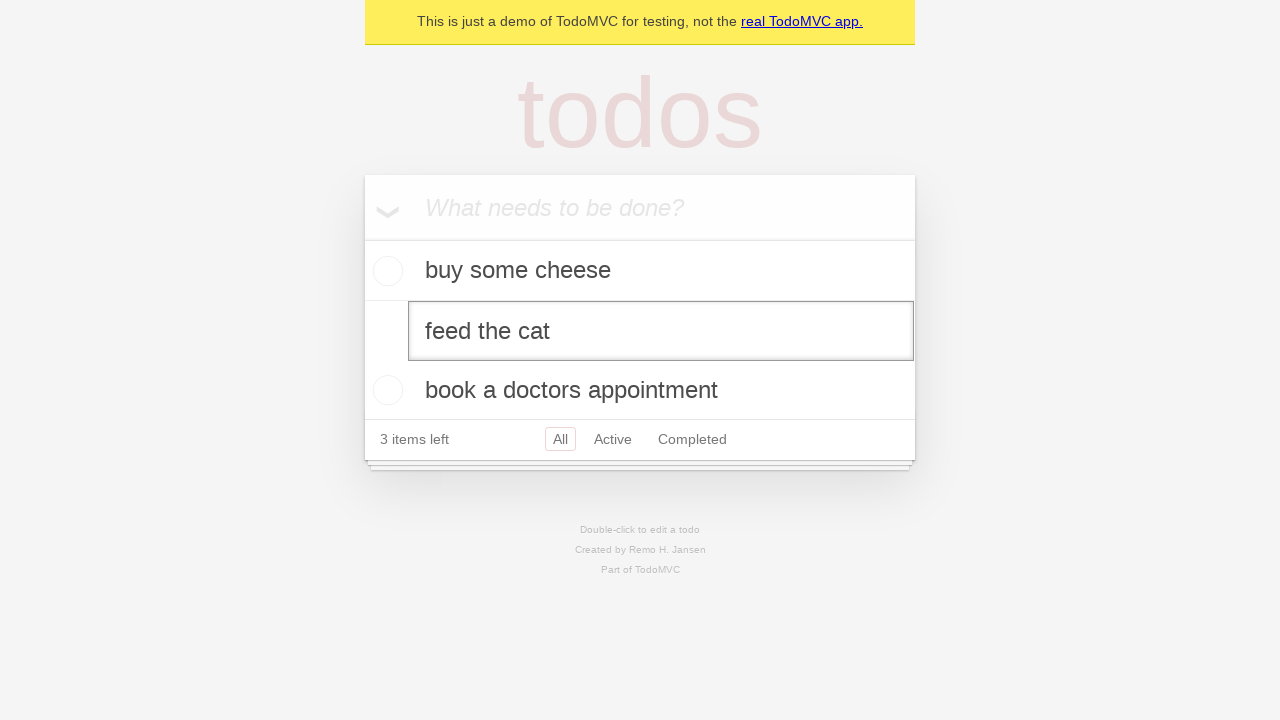